Opens a popup window from the main page and switches to it

Starting URL: http://omayo.blogspot.com/

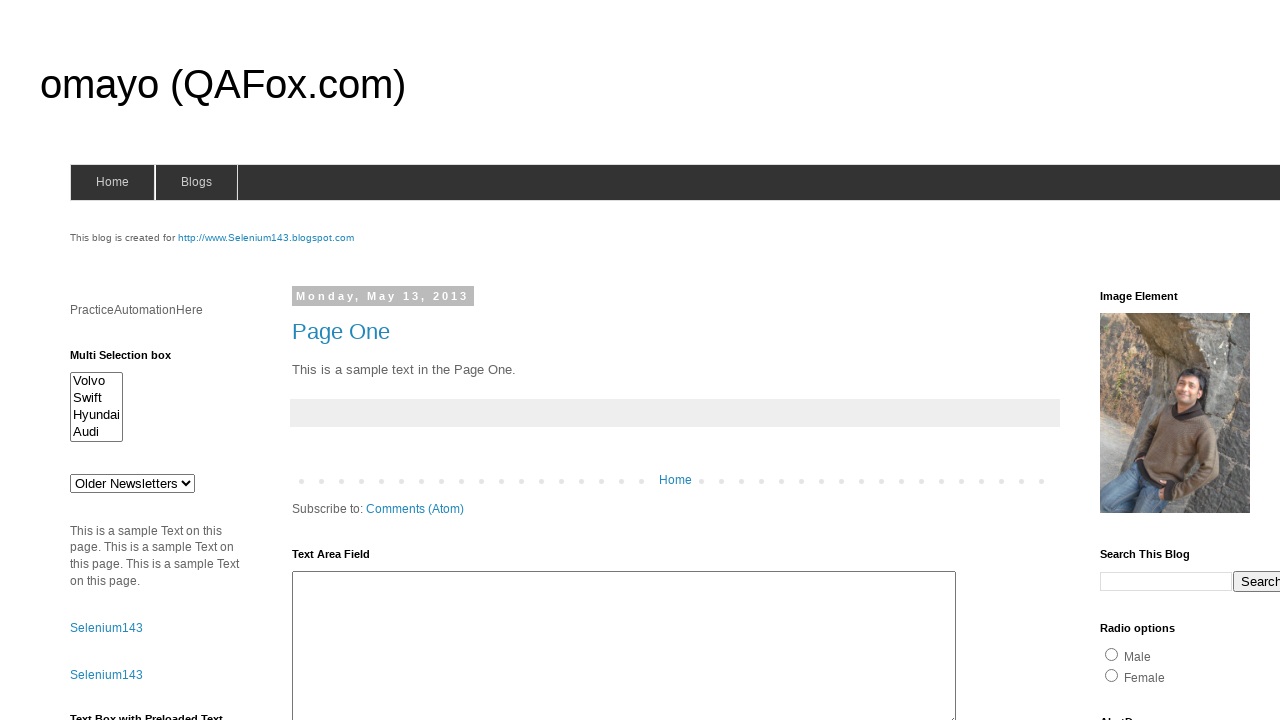

Clicked link to open popup window at (132, 360) on xpath=//a[text()='Open a popup window']
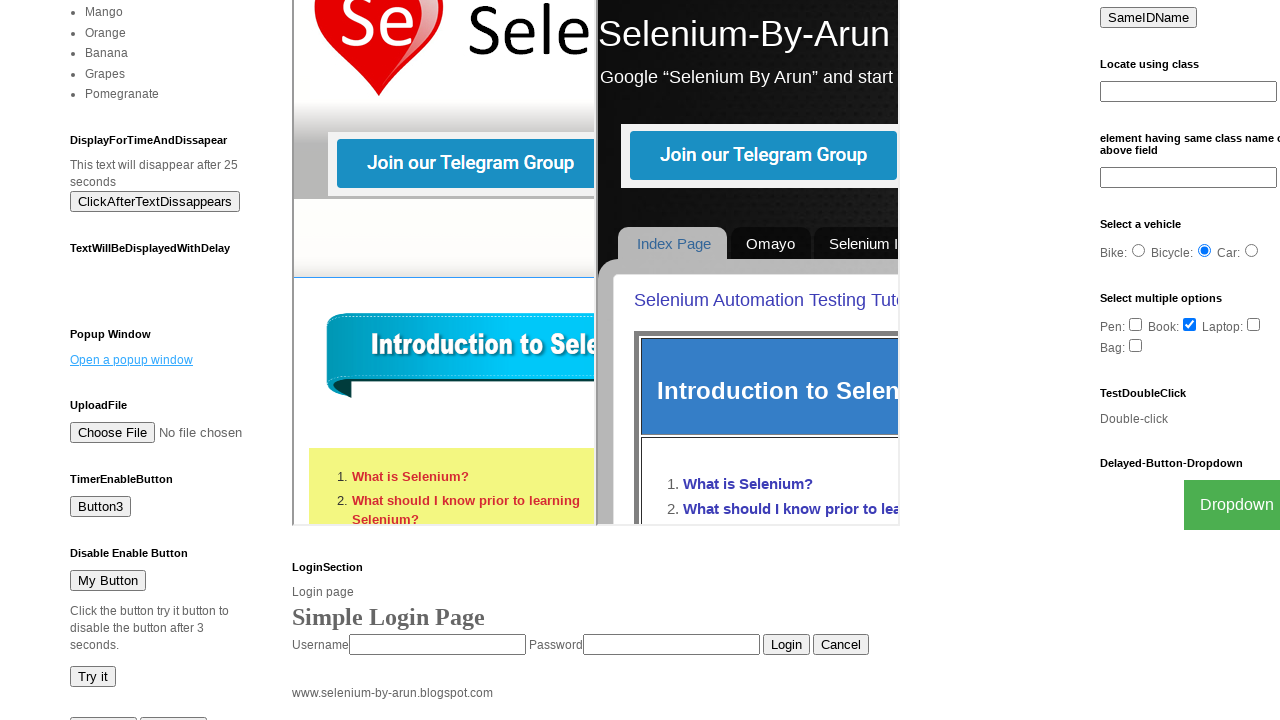

Captured popup window reference
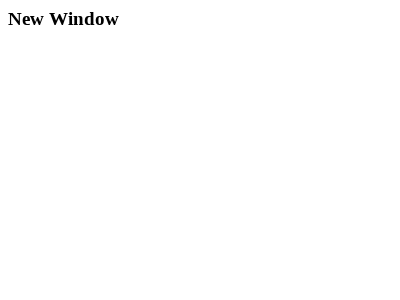

Popup window finished loading
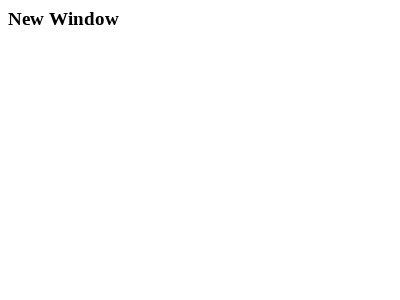

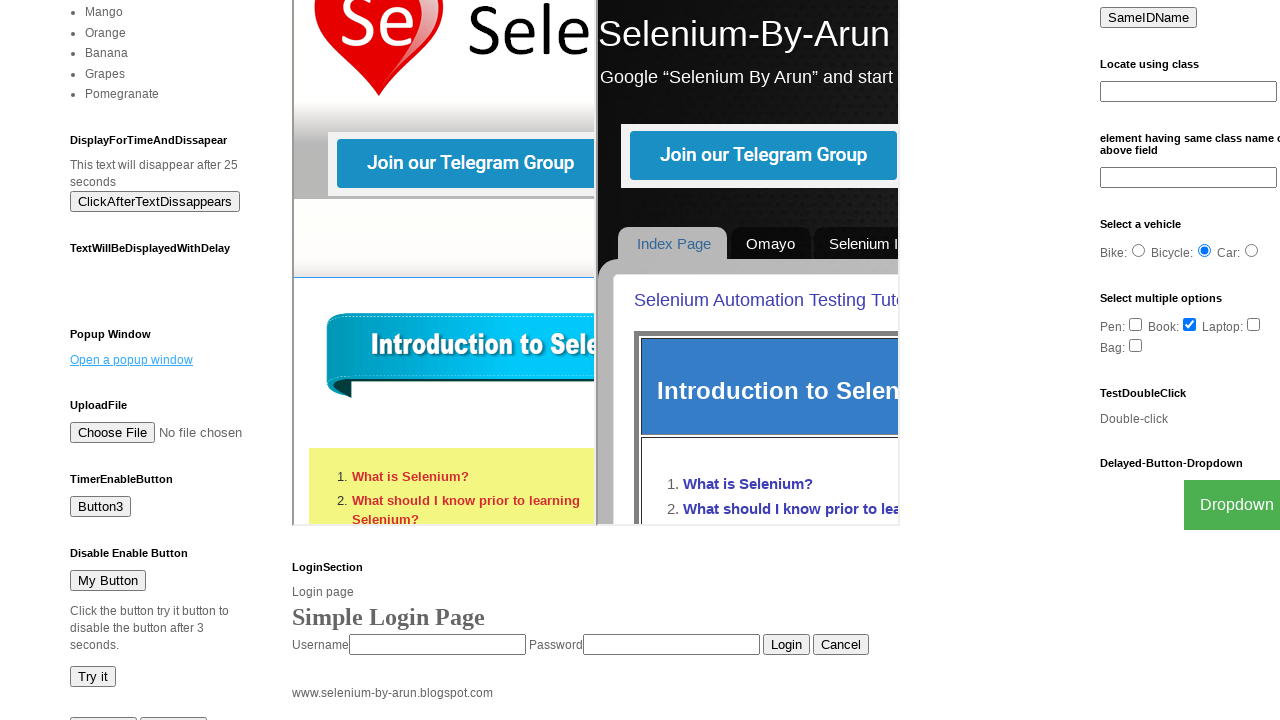